Tests an interactive dropdown/passenger selector by opening it, clicking to increment adult passengers 4 times, and then closing the dropdown

Starting URL: https://rahulshettyacademy.com/dropdownsPractise/

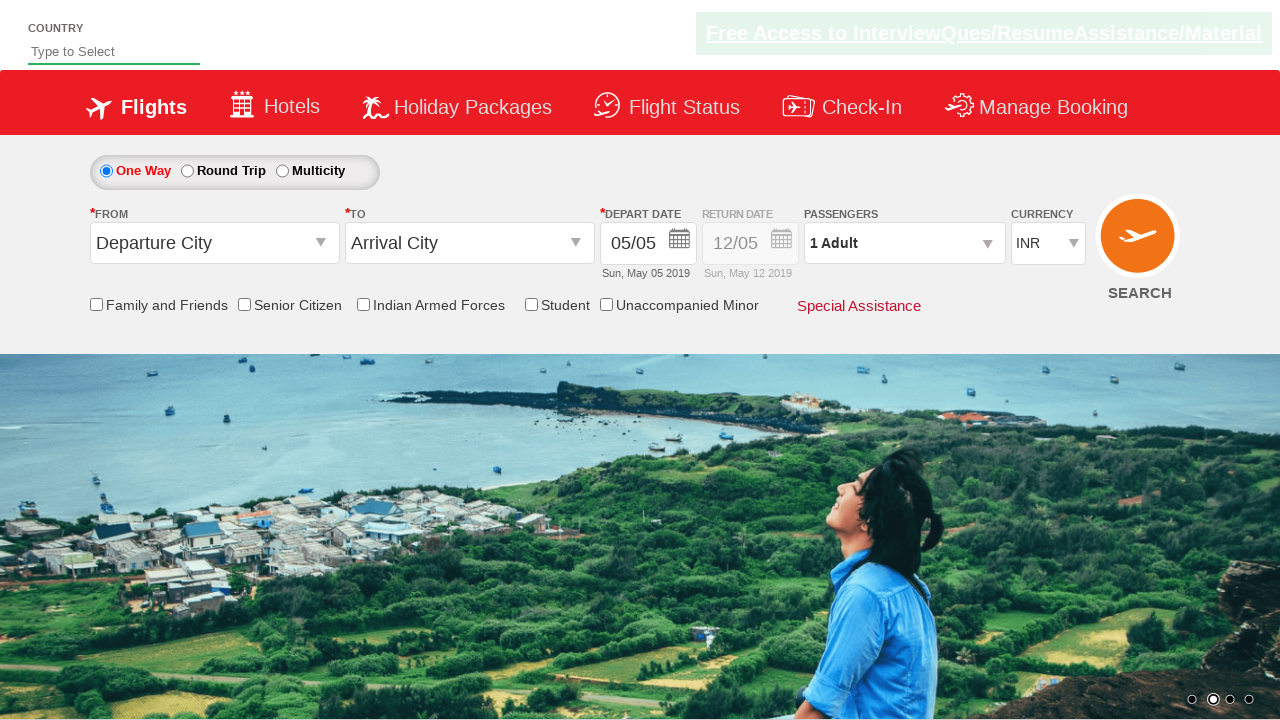

Clicked to open the passenger dropdown at (904, 243) on #divpaxinfo
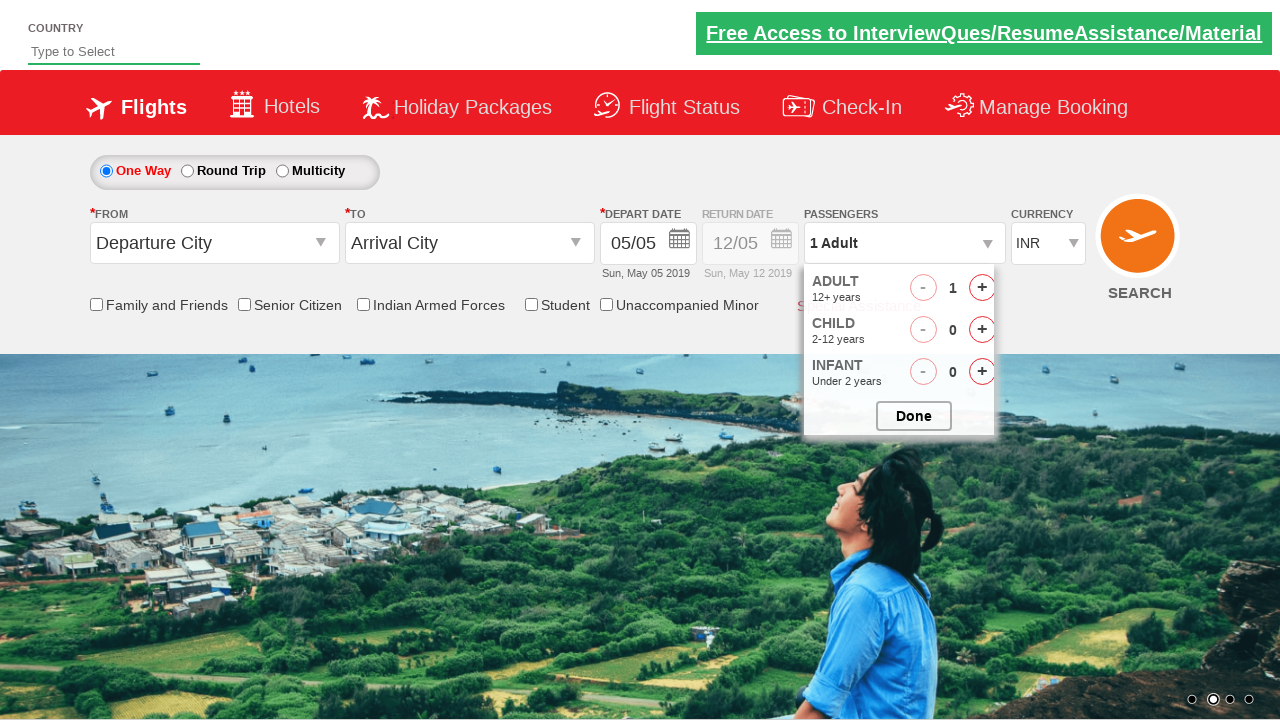

Clicked to increment adult passengers (iteration 1 of 4) at (982, 288) on #hrefIncAdt
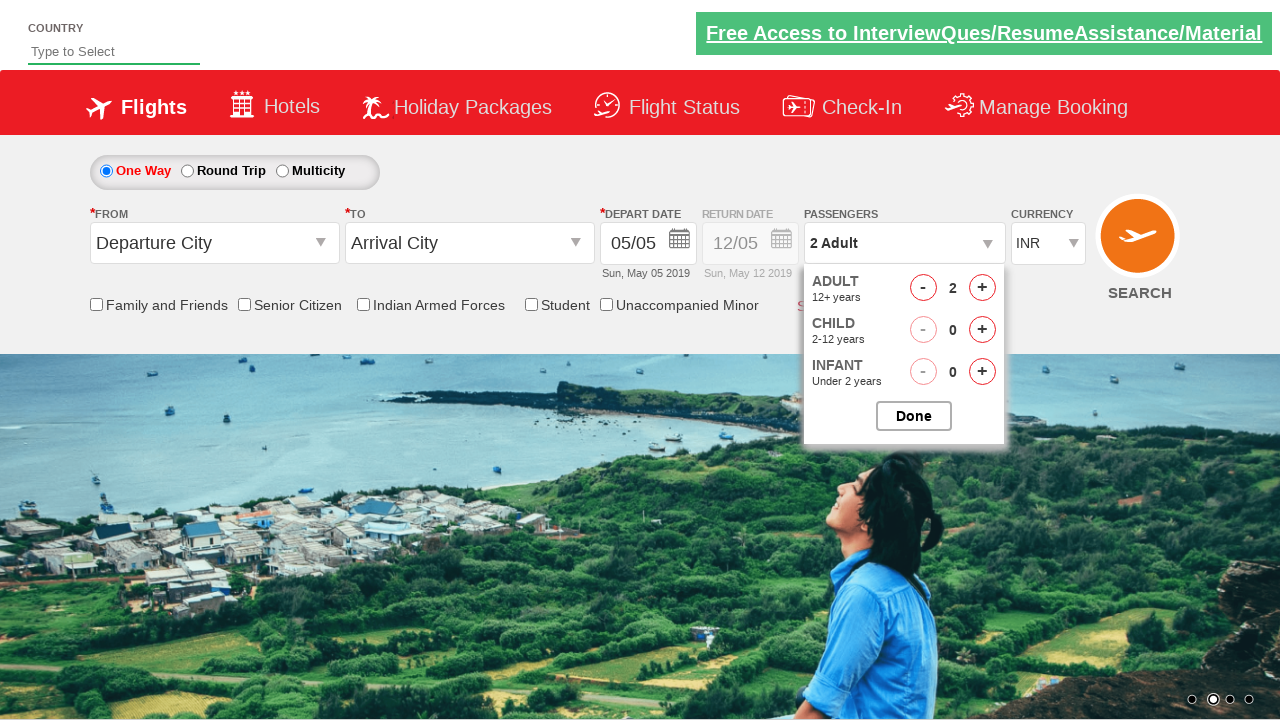

Clicked to increment adult passengers (iteration 2 of 4) at (982, 288) on #hrefIncAdt
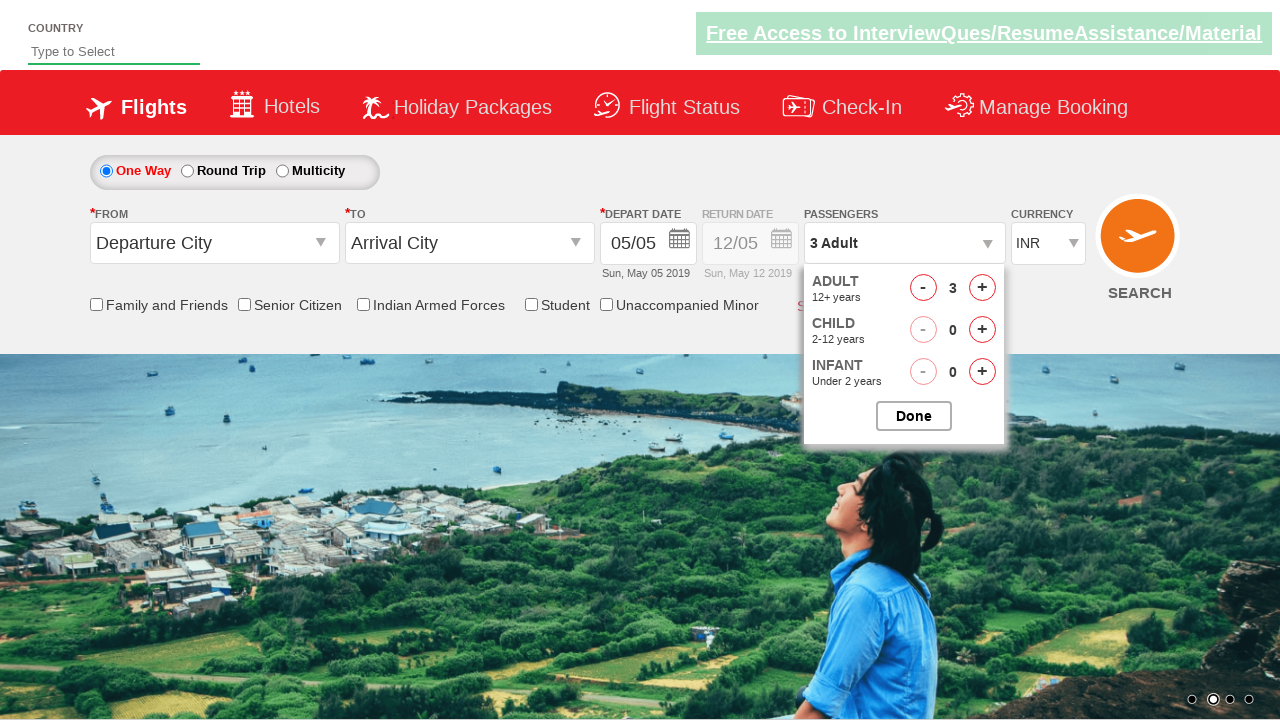

Clicked to increment adult passengers (iteration 3 of 4) at (982, 288) on #hrefIncAdt
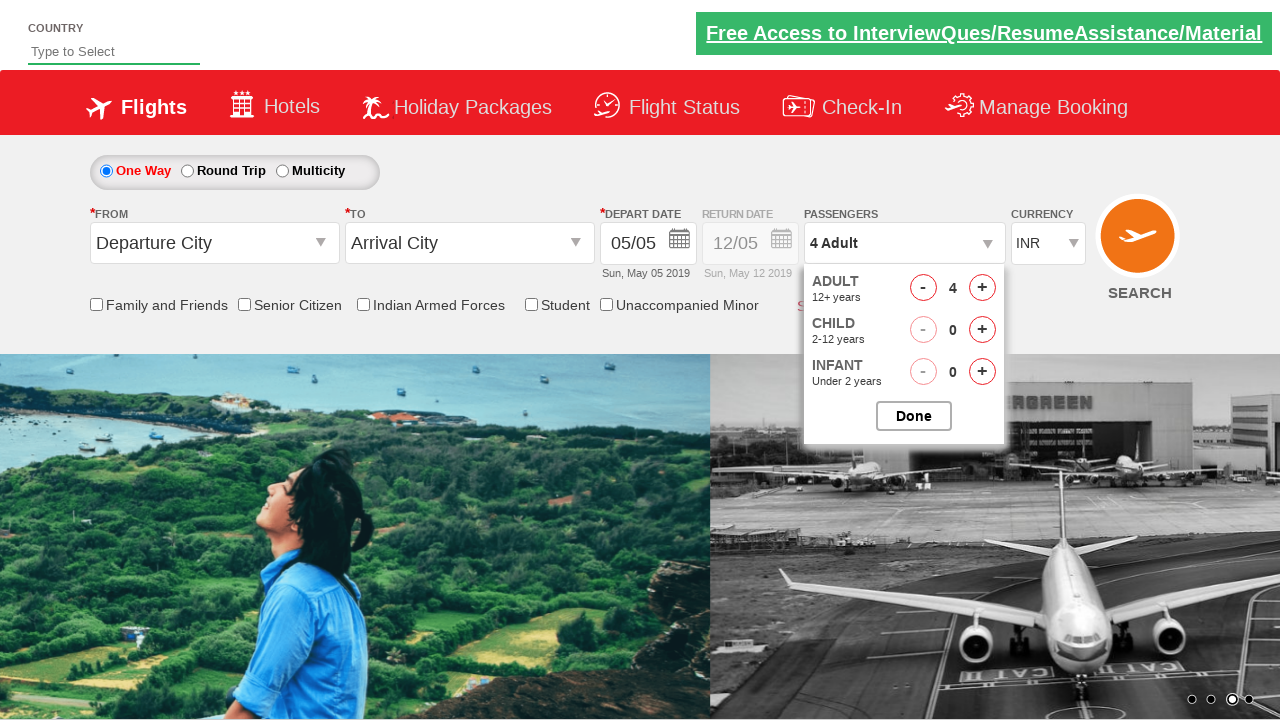

Clicked to increment adult passengers (iteration 4 of 4) at (982, 288) on #hrefIncAdt
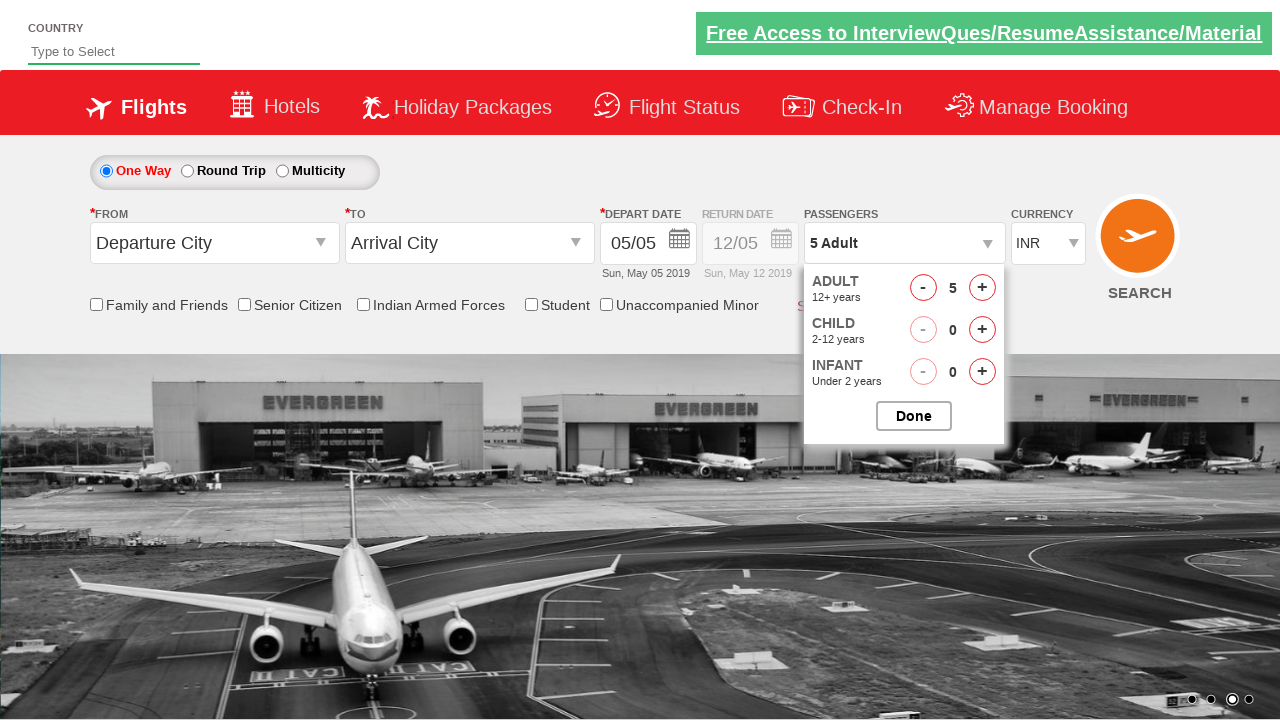

Clicked to close the passenger dropdown at (914, 416) on #btnclosepaxoption
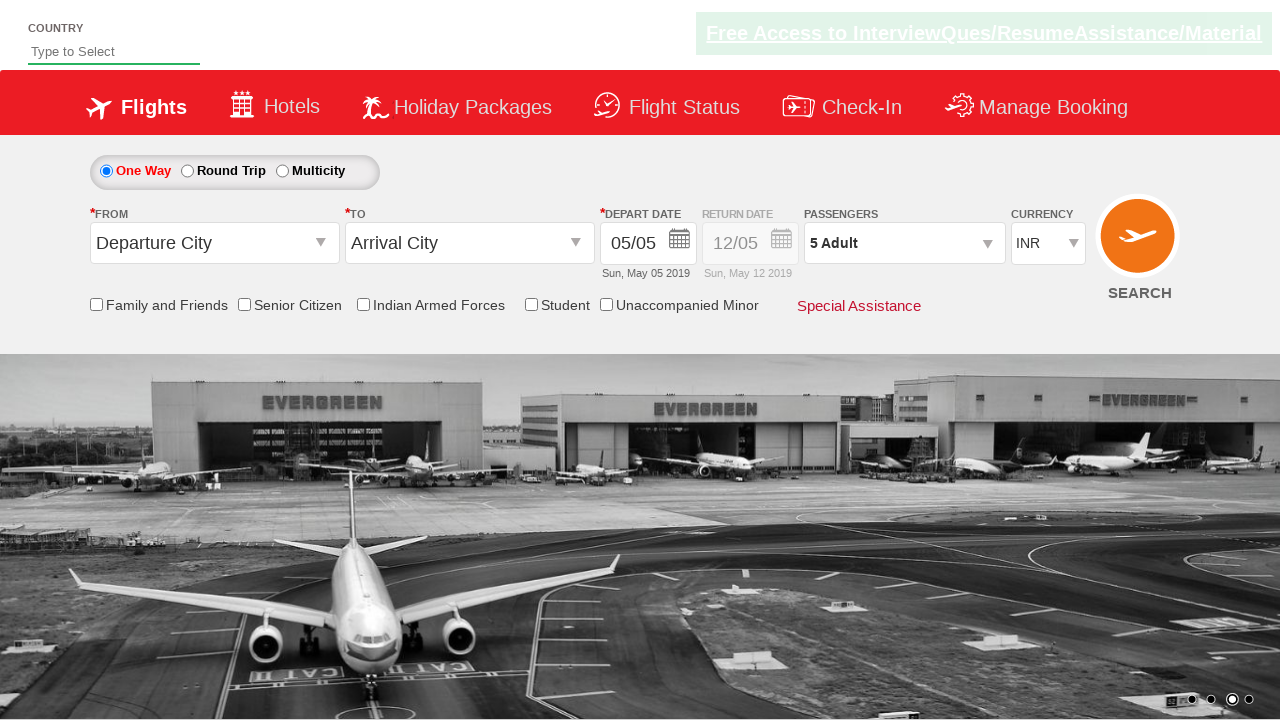

Verified dropdown selector is present after closing
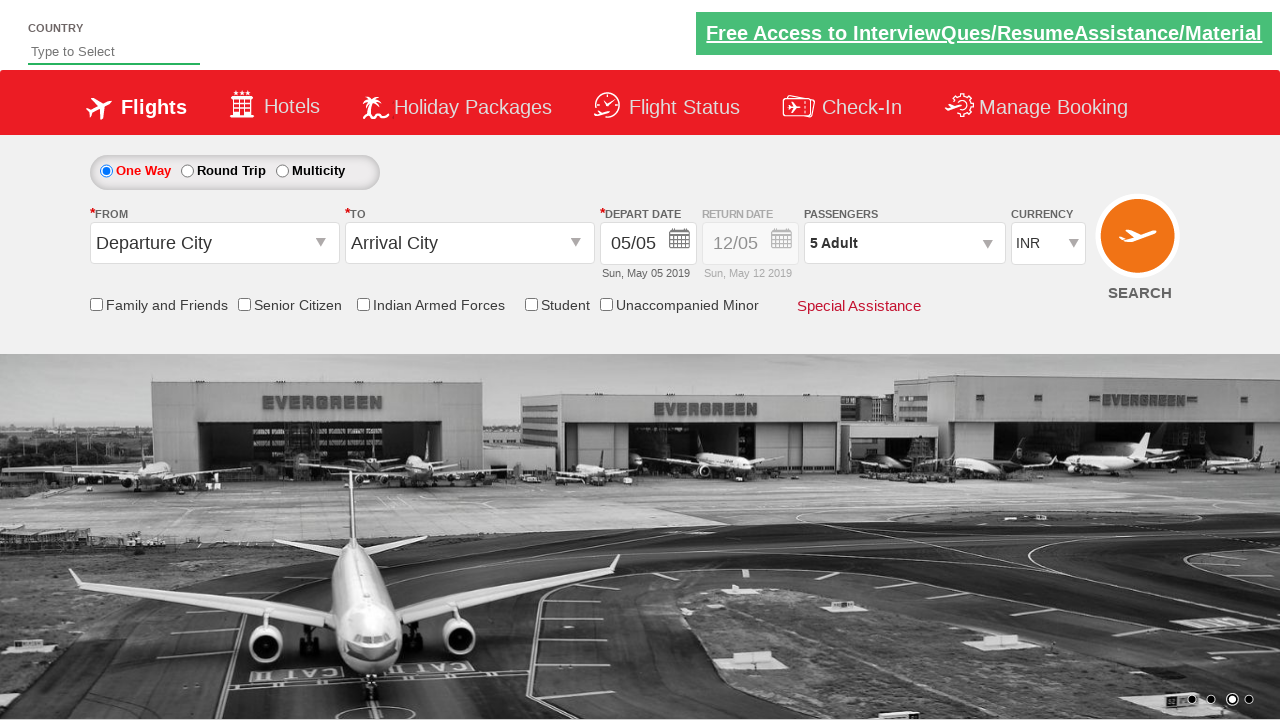

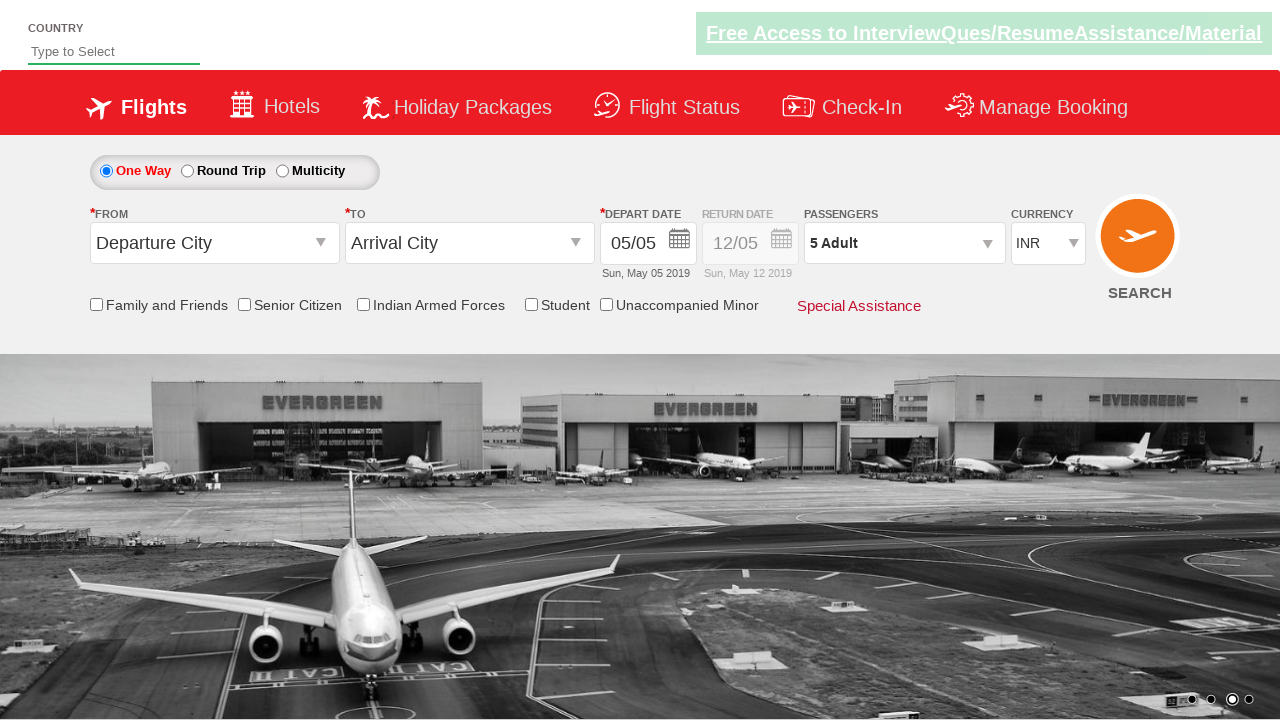